Verifies that the company branding logo is displayed on the OrangeHRM login page

Starting URL: https://opensource-demo.orangehrmlive.com/web/index.php/auth/login

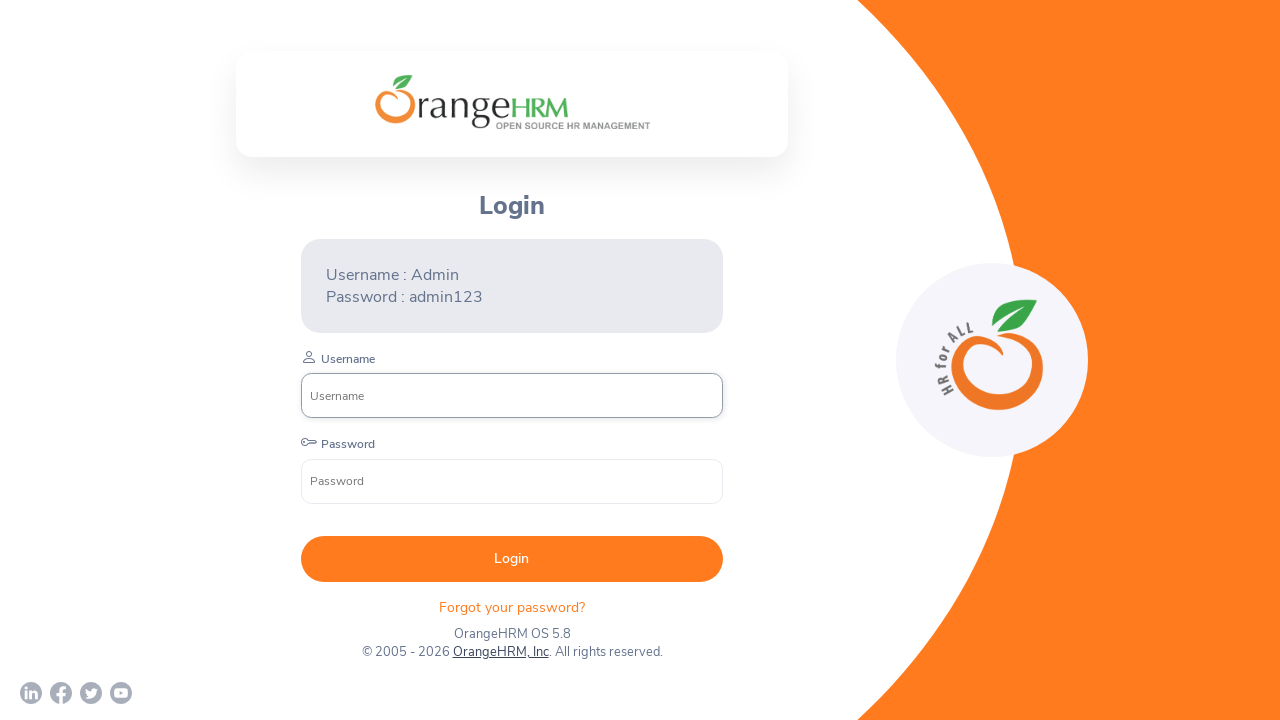

Waited for company branding logo to become visible
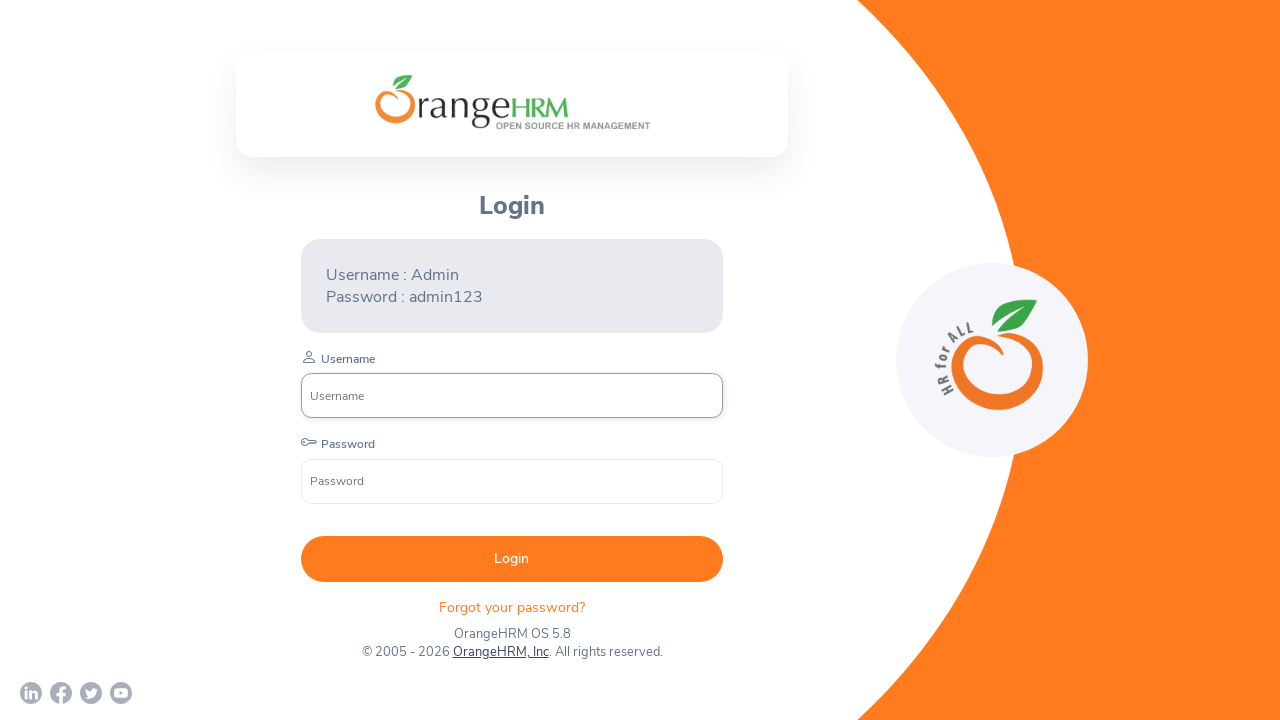

Verified that company branding logo is visible on OrangeHRM login page
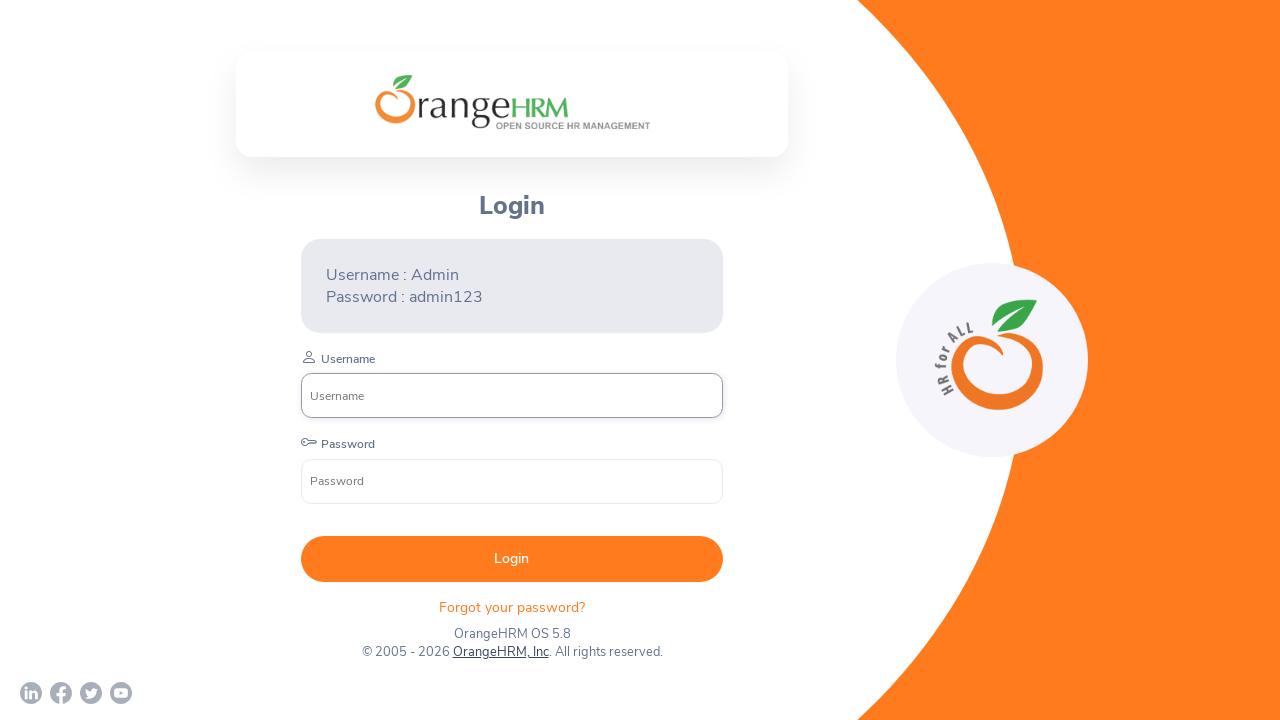

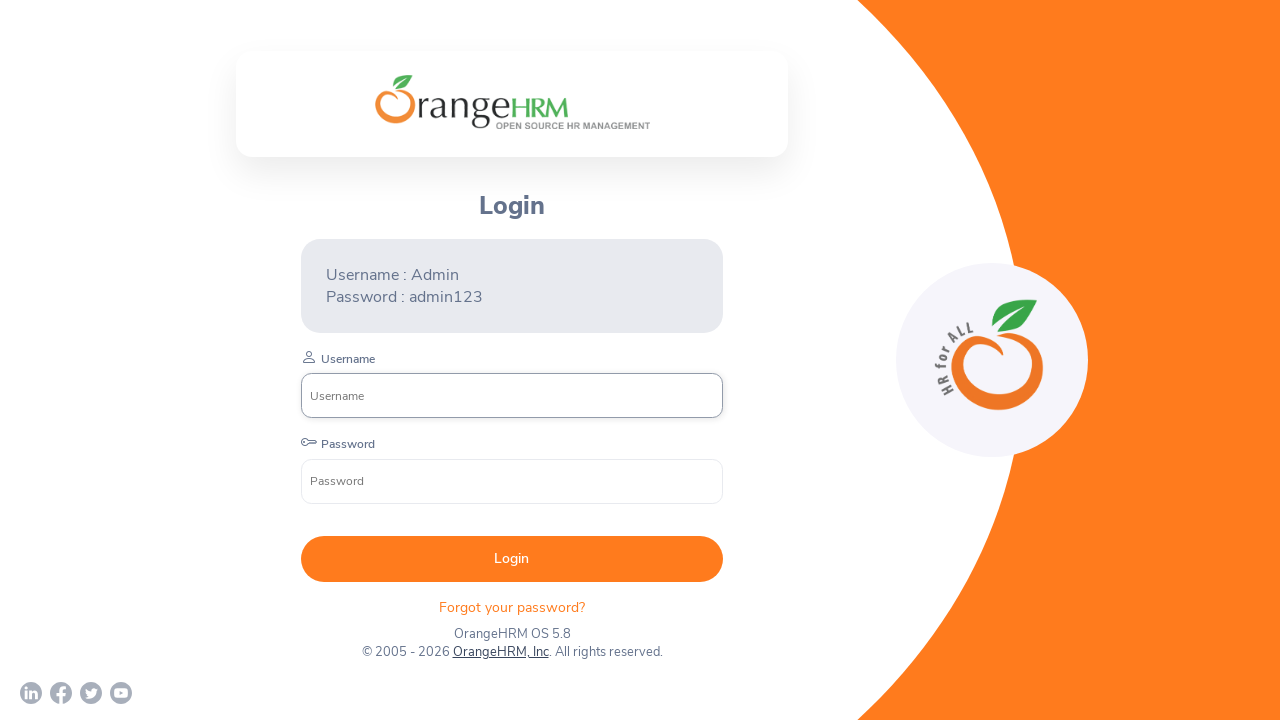